Tests the complete customer registration and login flow on a banking portal by registering a new customer account and then logging in with the created credentials

Starting URL: https://muntasir101.github.io/Modern-Bank-Portal/

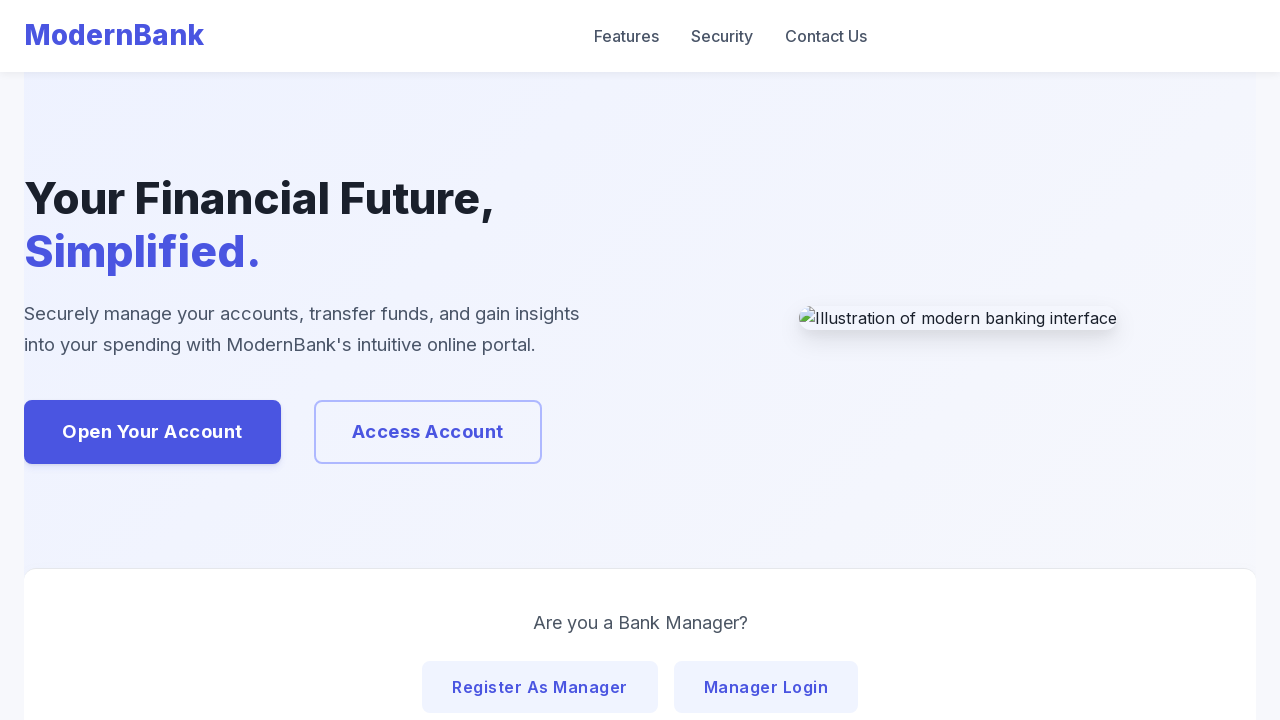

Clicked customer registration button on home page at (152, 432) on #homeRegisterCustomerBtnMain
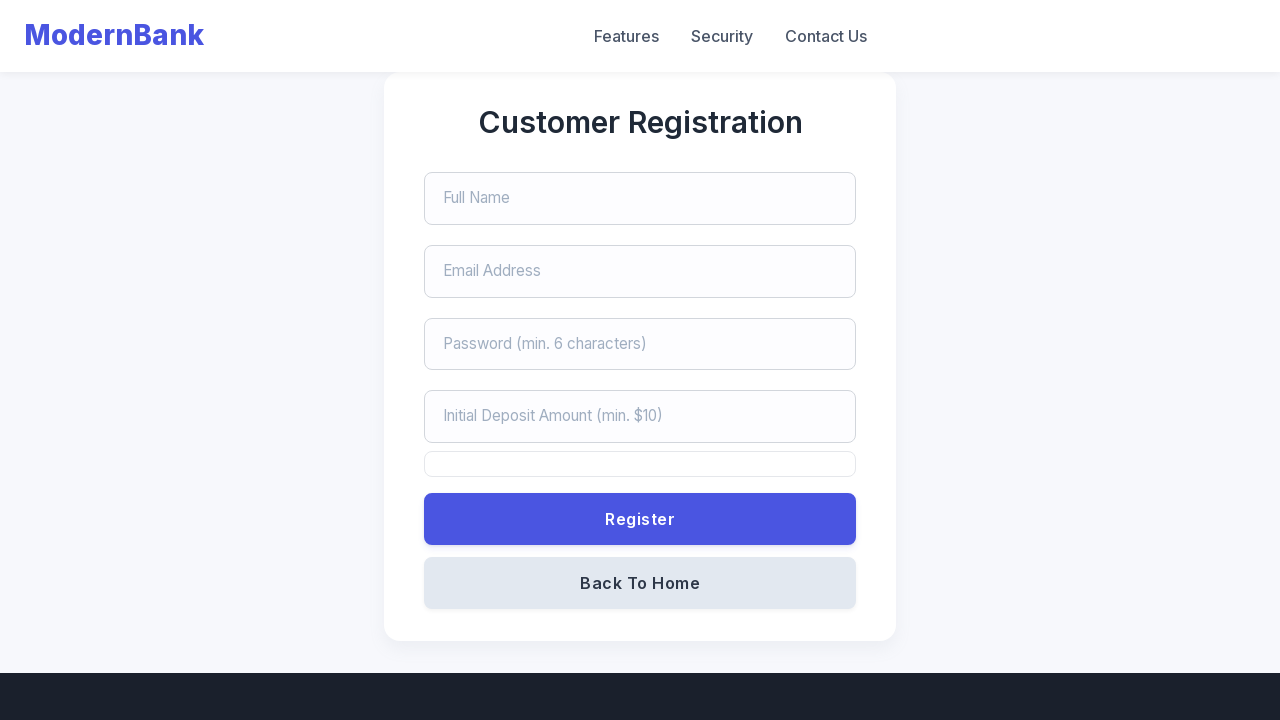

Filled customer name field with 'Mr.Bob' on #customerNameReg
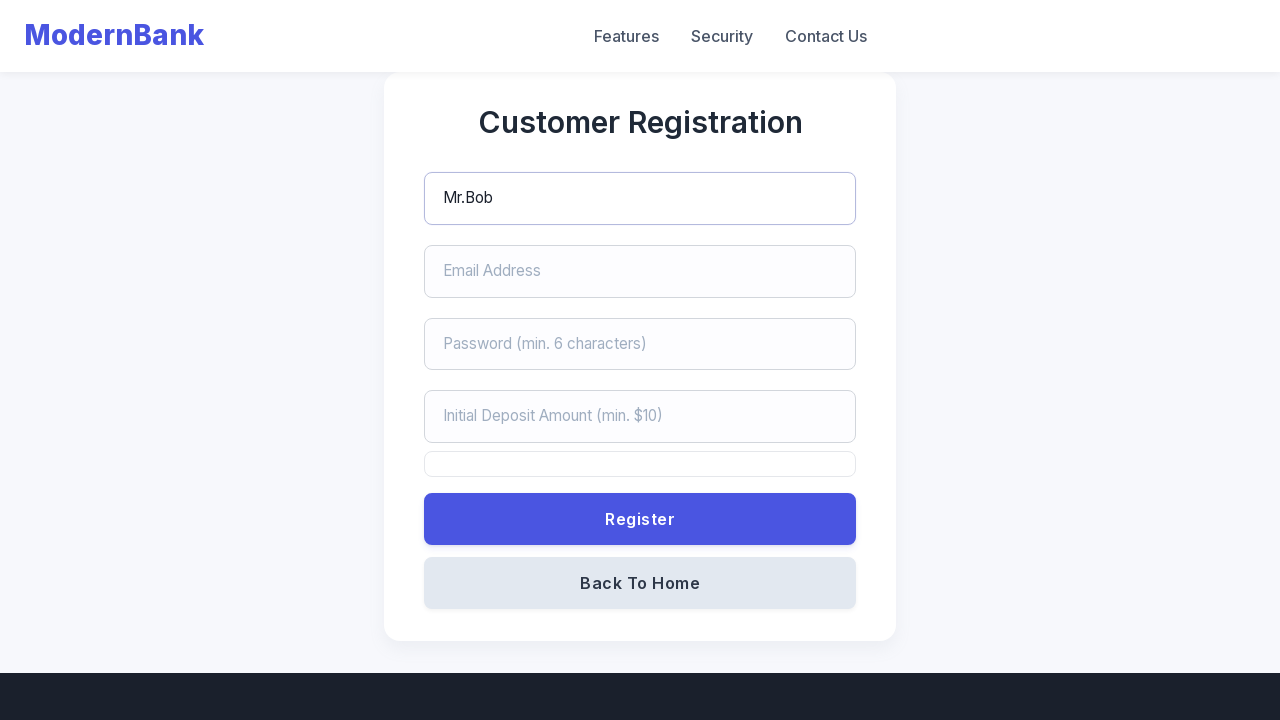

Filled customer email field with 'bob.johnson@example.com' on #customerEmailReg
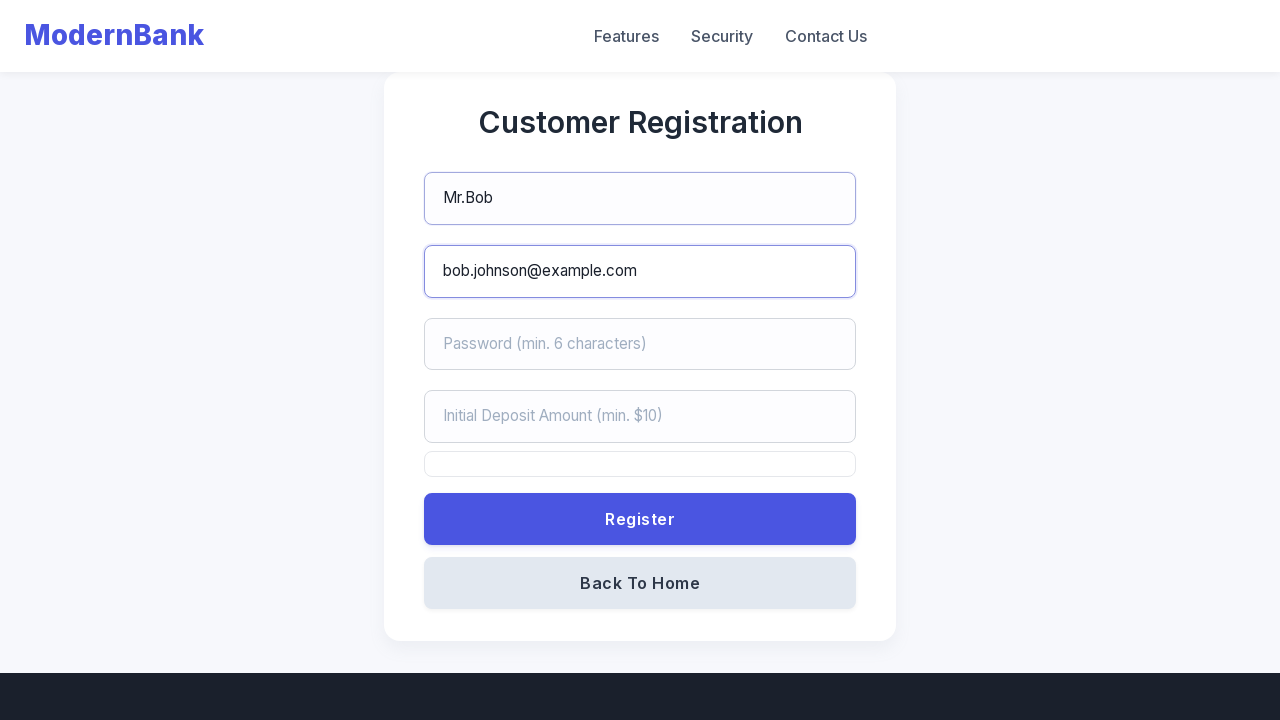

Filled customer password field with 'secure789' on #customerPasswordReg
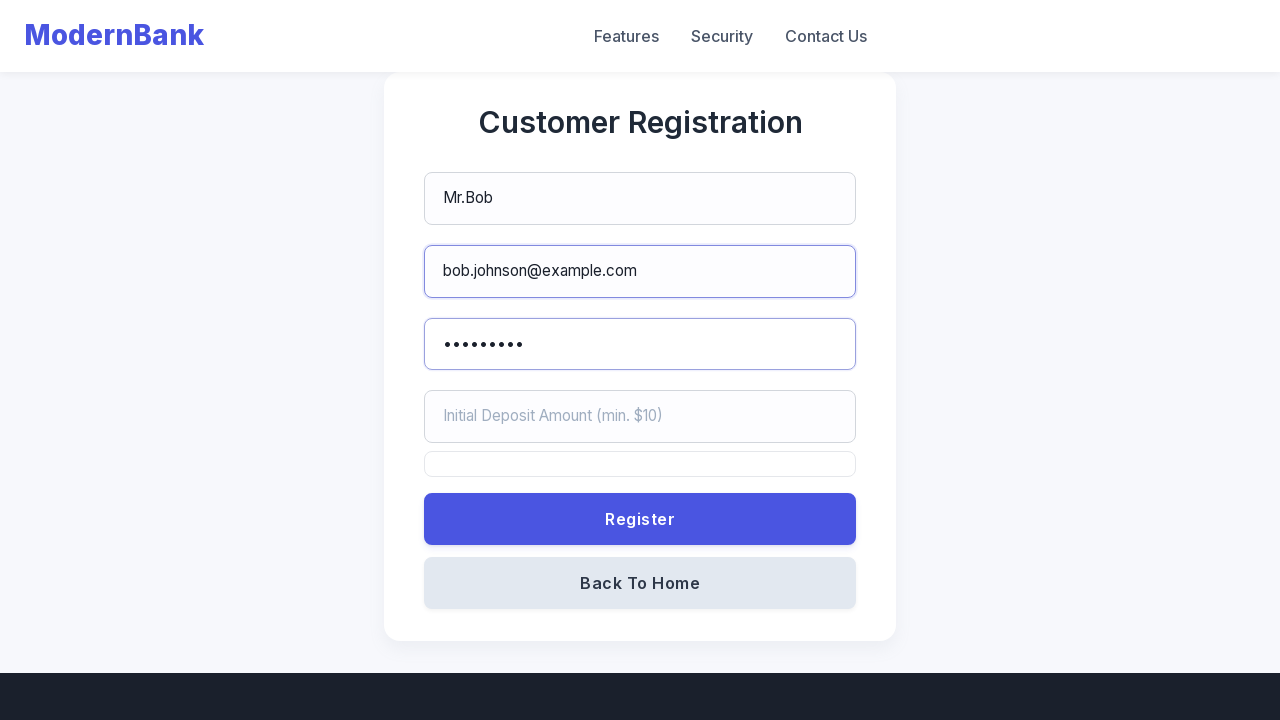

Filled initial deposit field with '2500' on #initialDepositReg
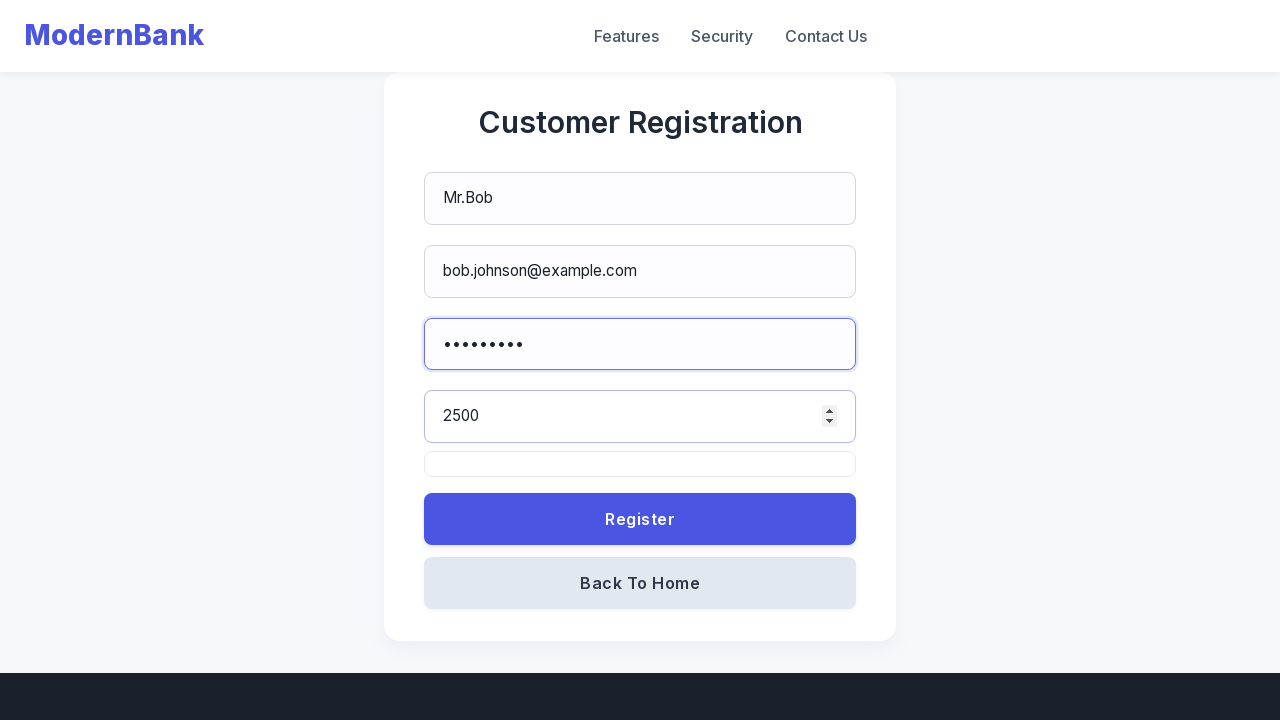

Submitted customer registration form at (640, 519) on form[id='customerRegisterForm'] button[type='submit']
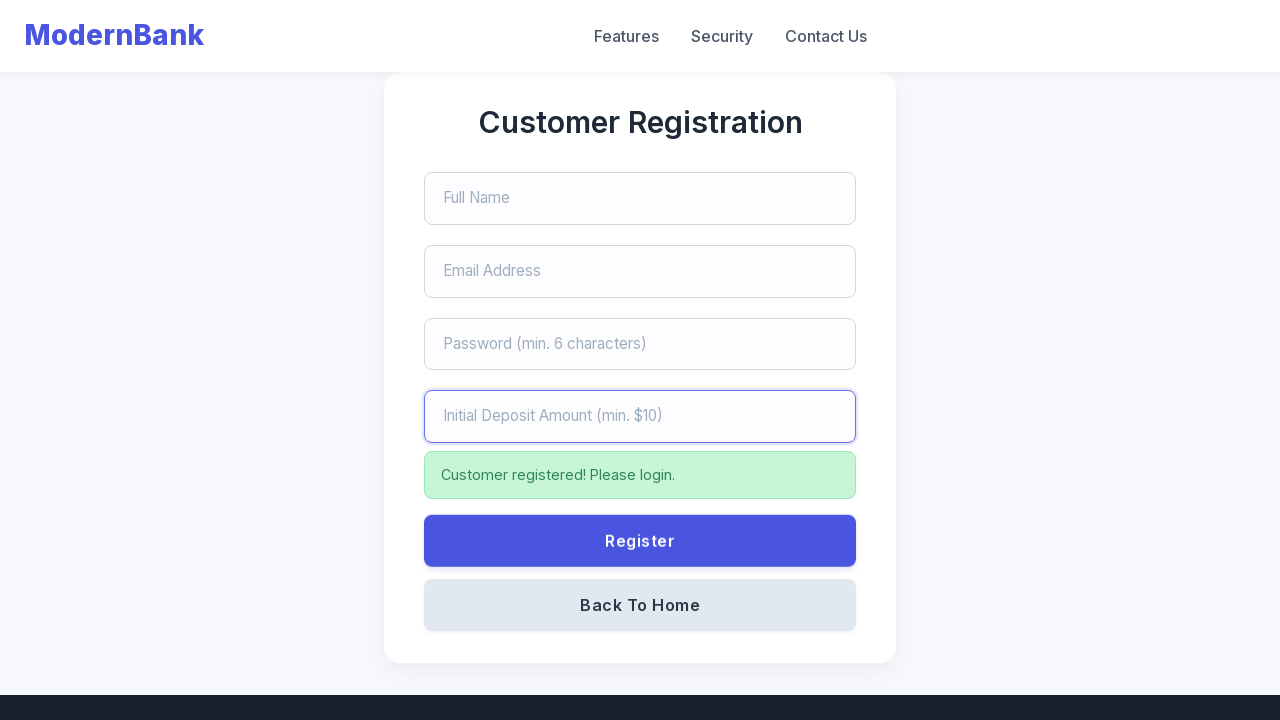

Waited 2 seconds for registration to complete
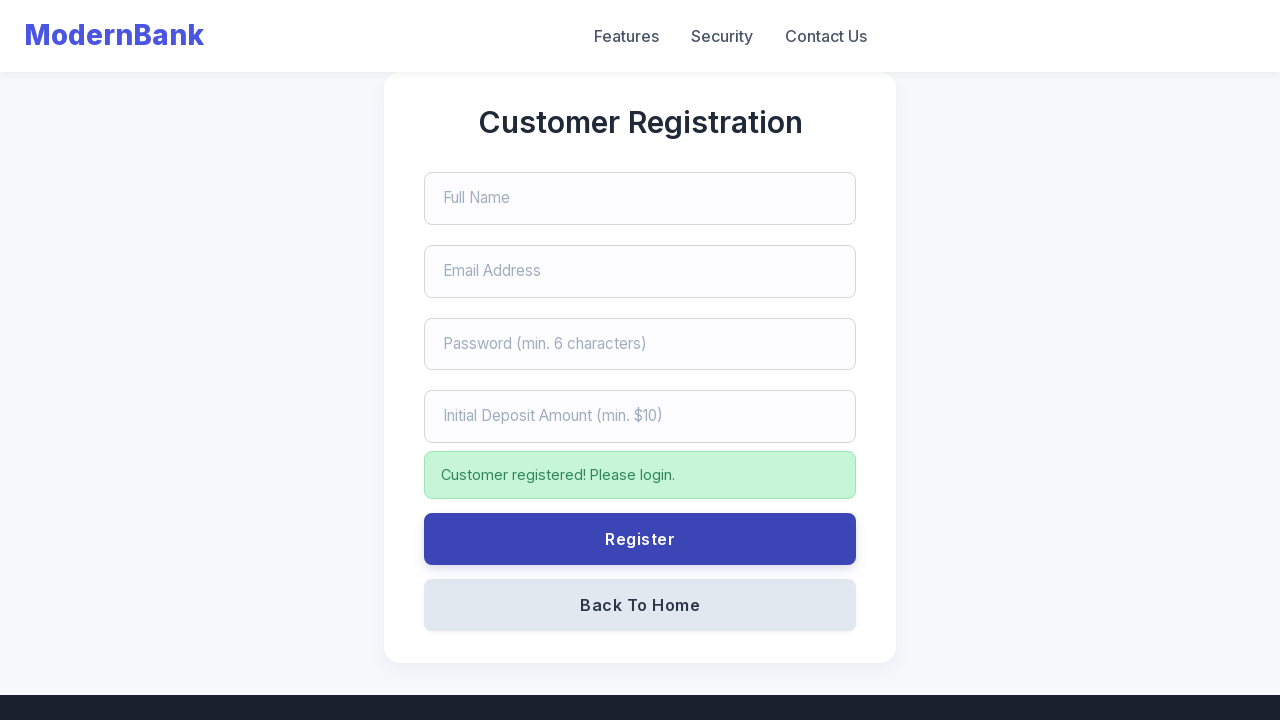

Clicked back to home button from registration form at (640, 605) on form[id='customerRegisterForm'] button[type='button']
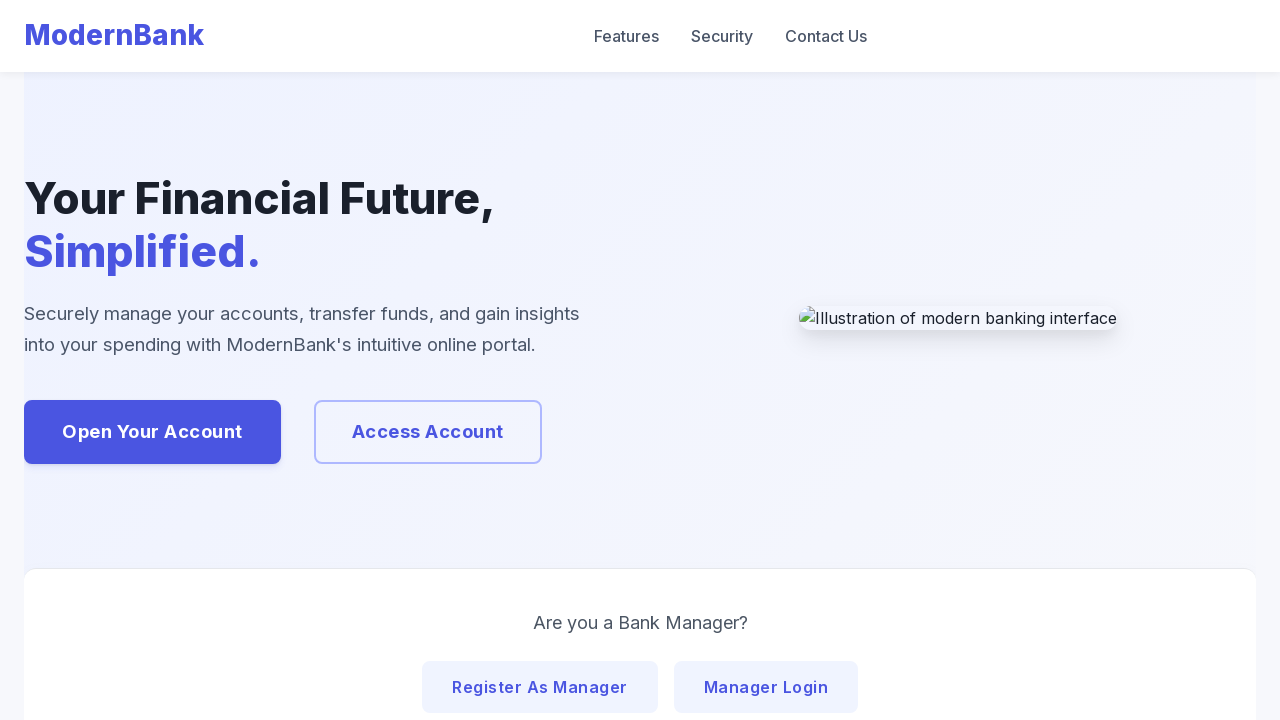

Clicked customer login button on home page at (428, 432) on #homeLoginCustomerBtnMain
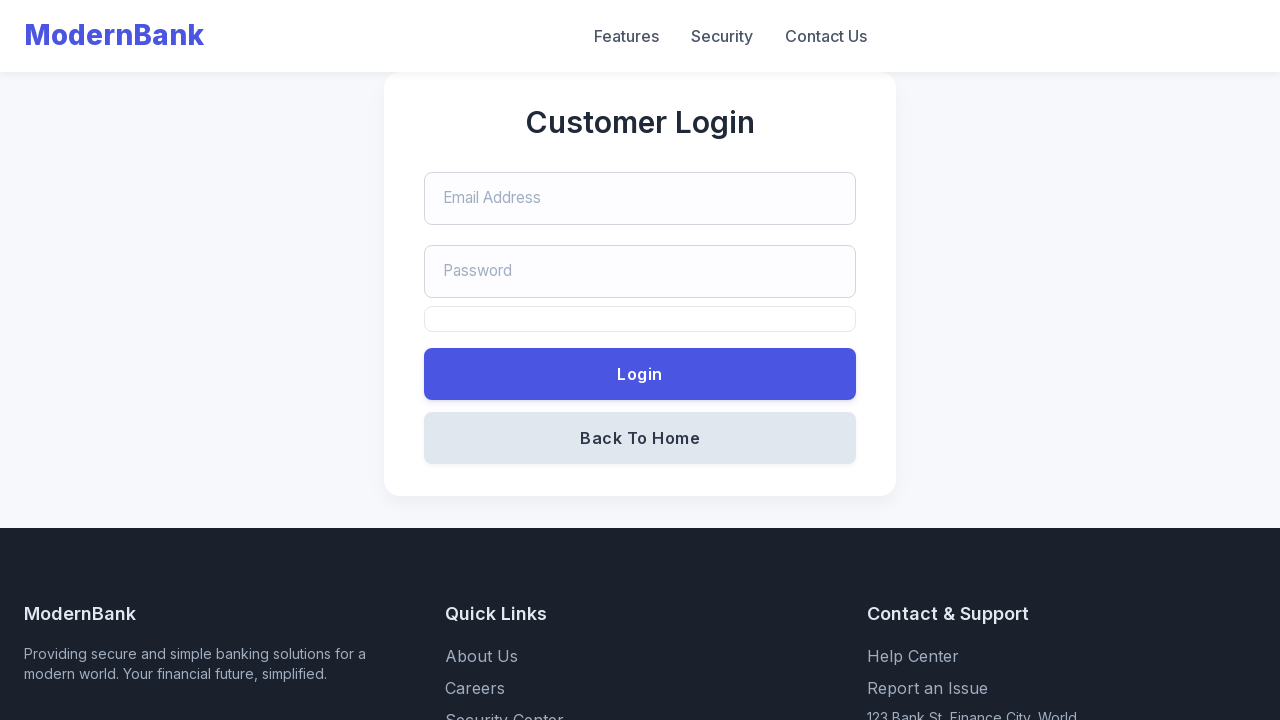

Filled login email field with 'bob.johnson@example.com' on #loginEmail
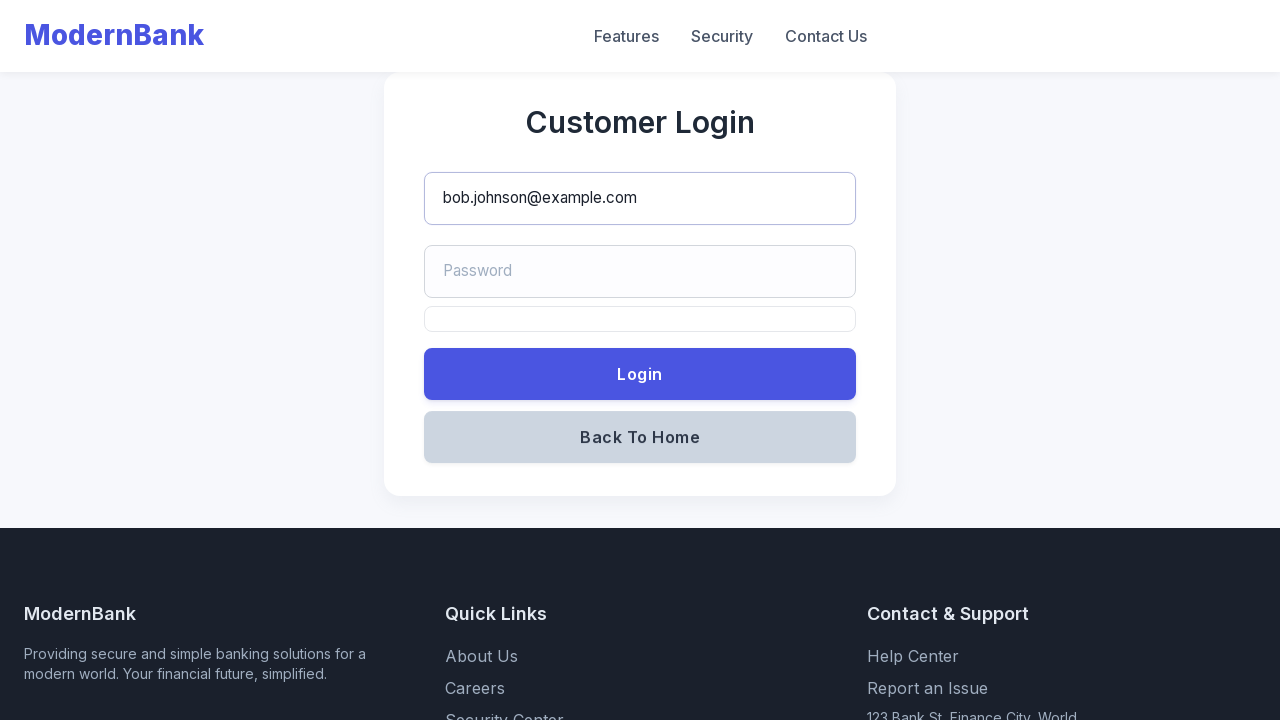

Filled login password field with 'secure789' on #loginPassword
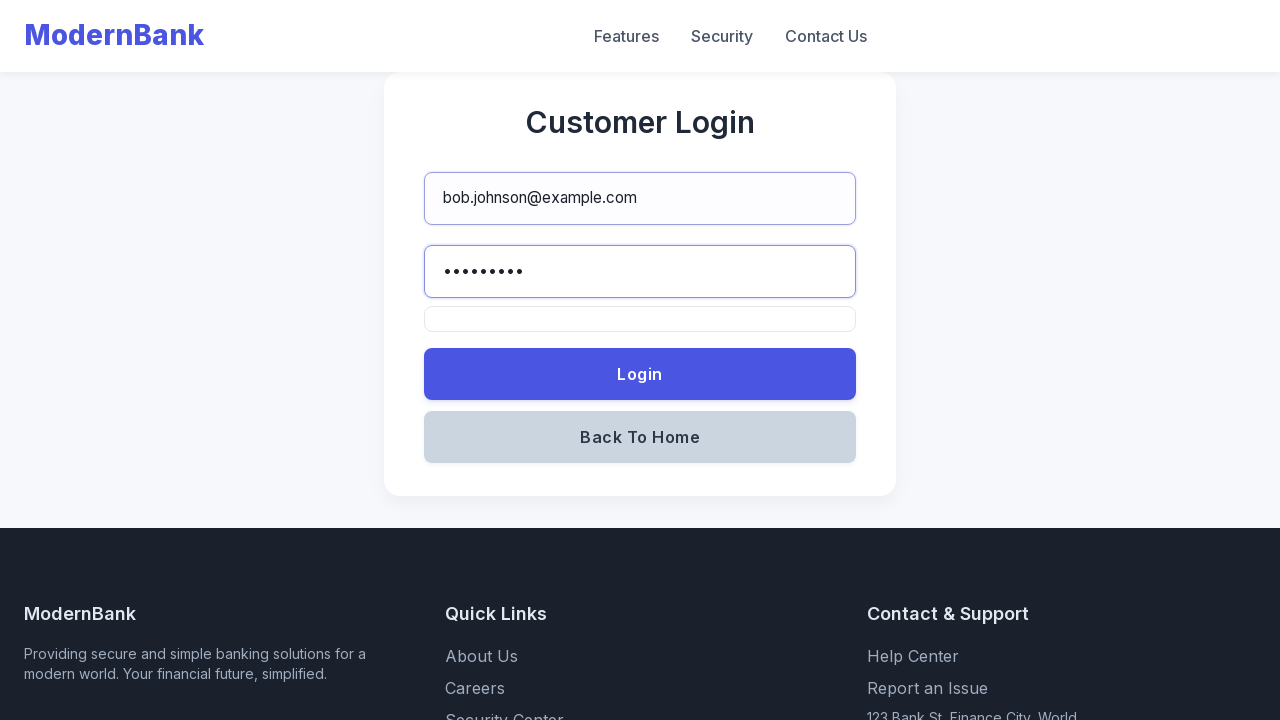

Submitted login form with registered credentials at (640, 374) on form[id='loginForm'] button[type='submit']
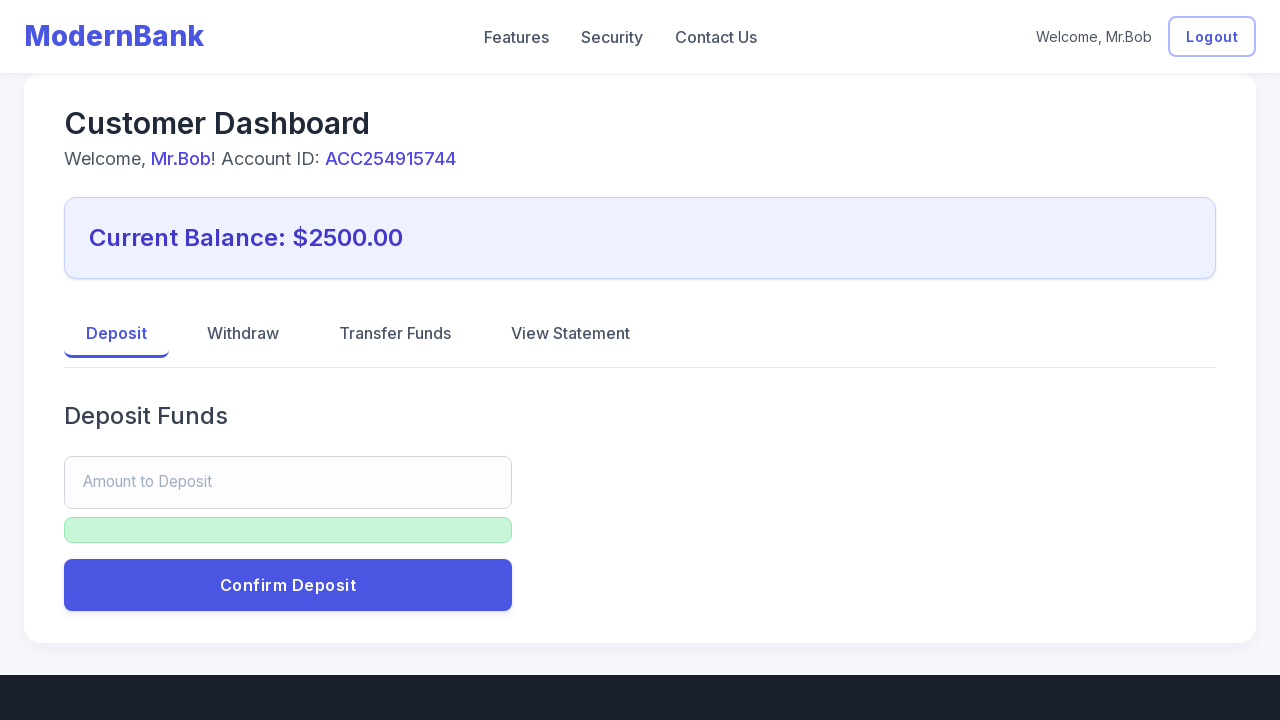

Waited 1 second for login to complete
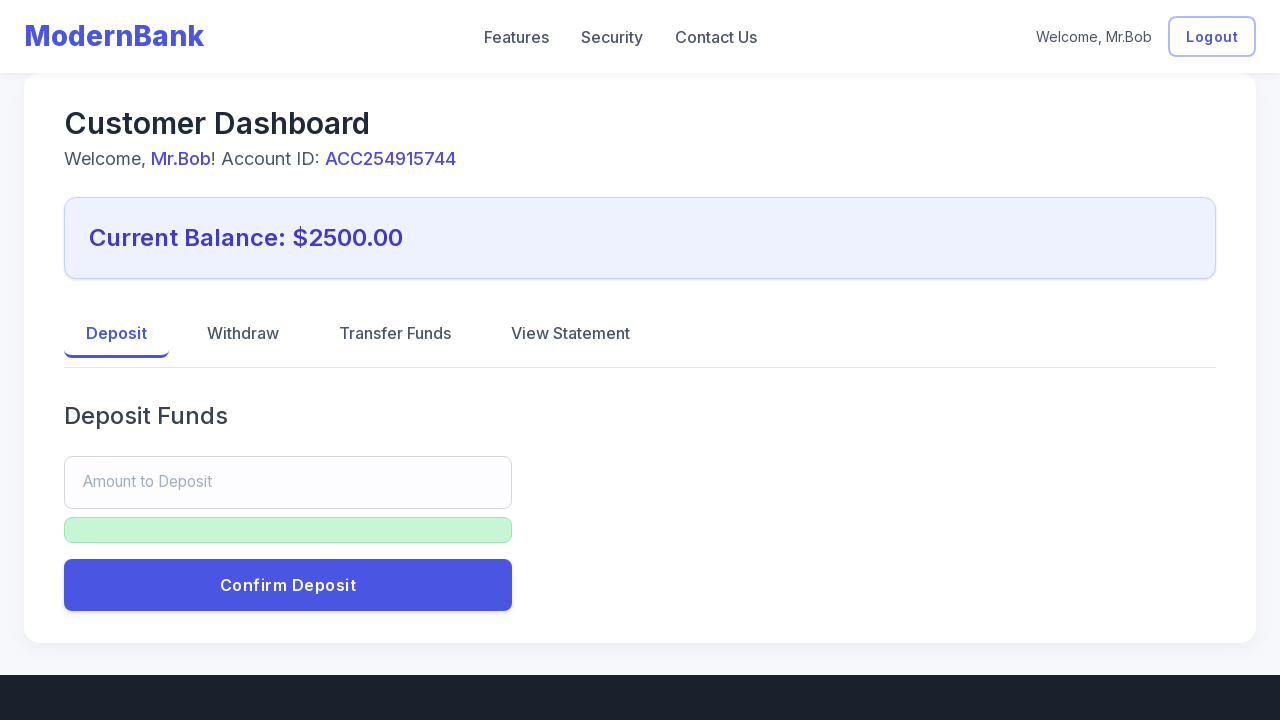

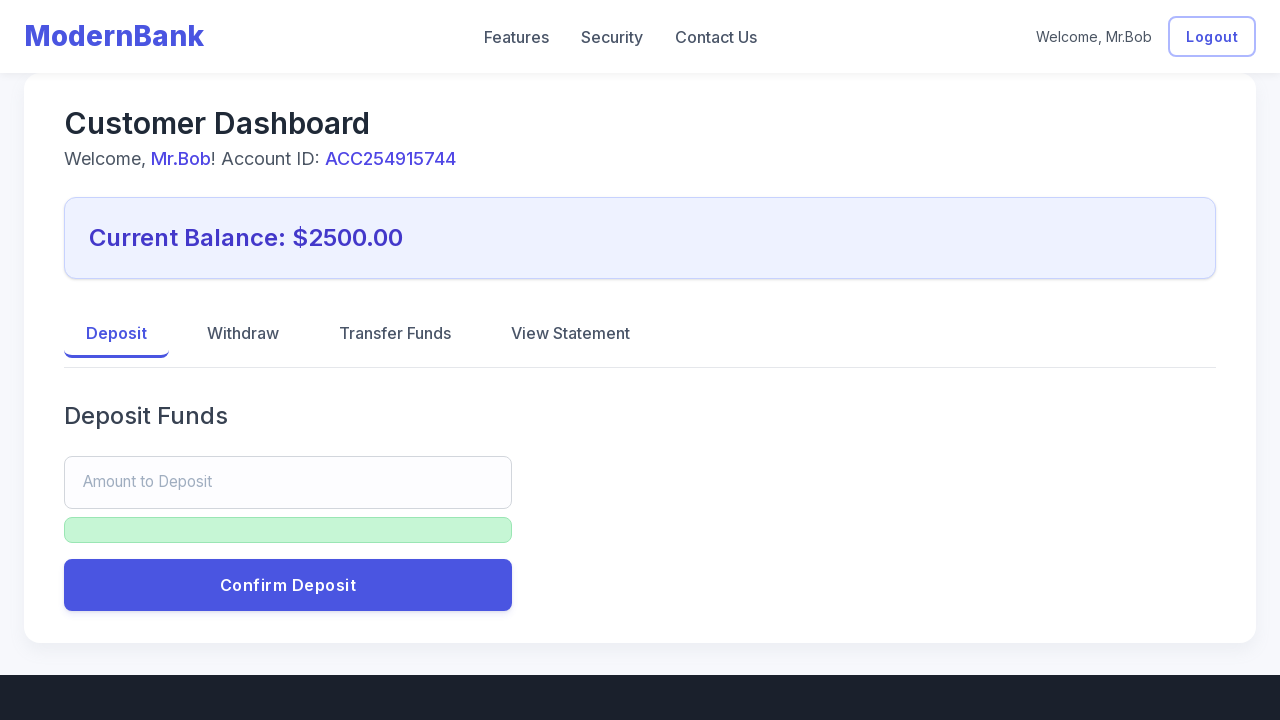